Tests handling of JavaScript prompt dialog by clicking the prompt button and entering text into the prompt

Starting URL: https://the-internet.herokuapp.com/javascript_alerts

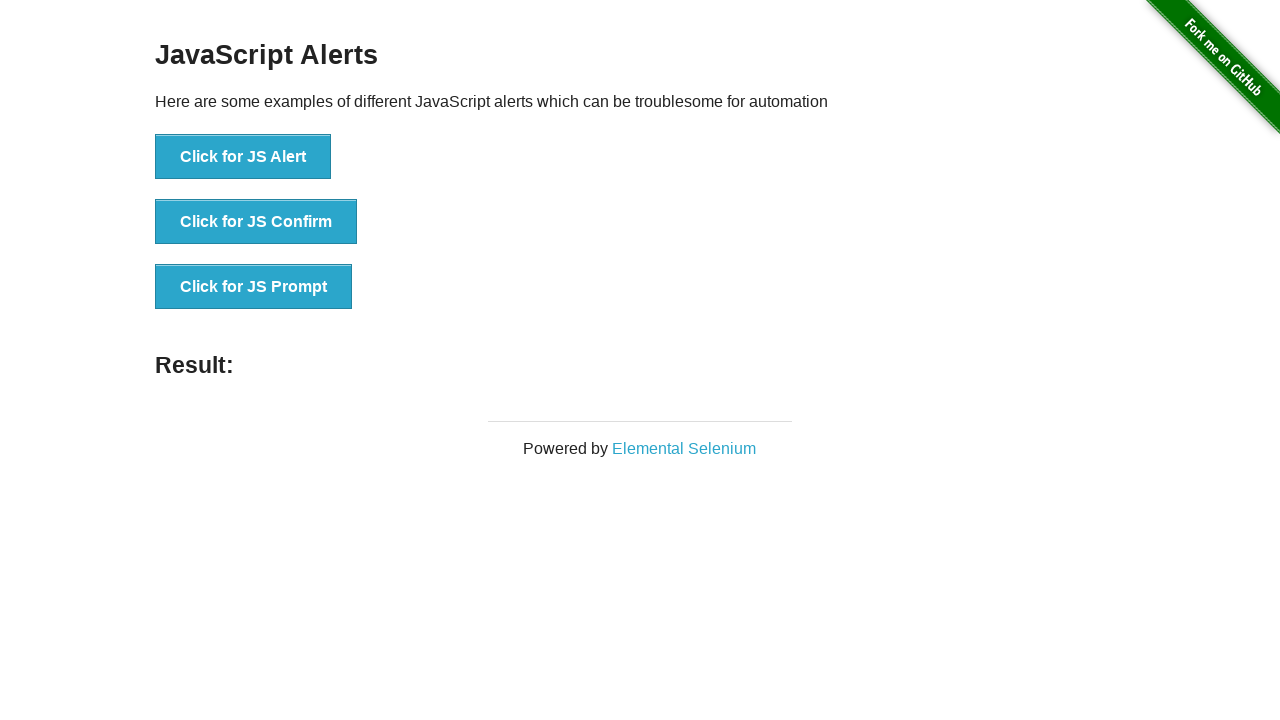

Registered dialog handler to accept prompt with 'Harry Potter'
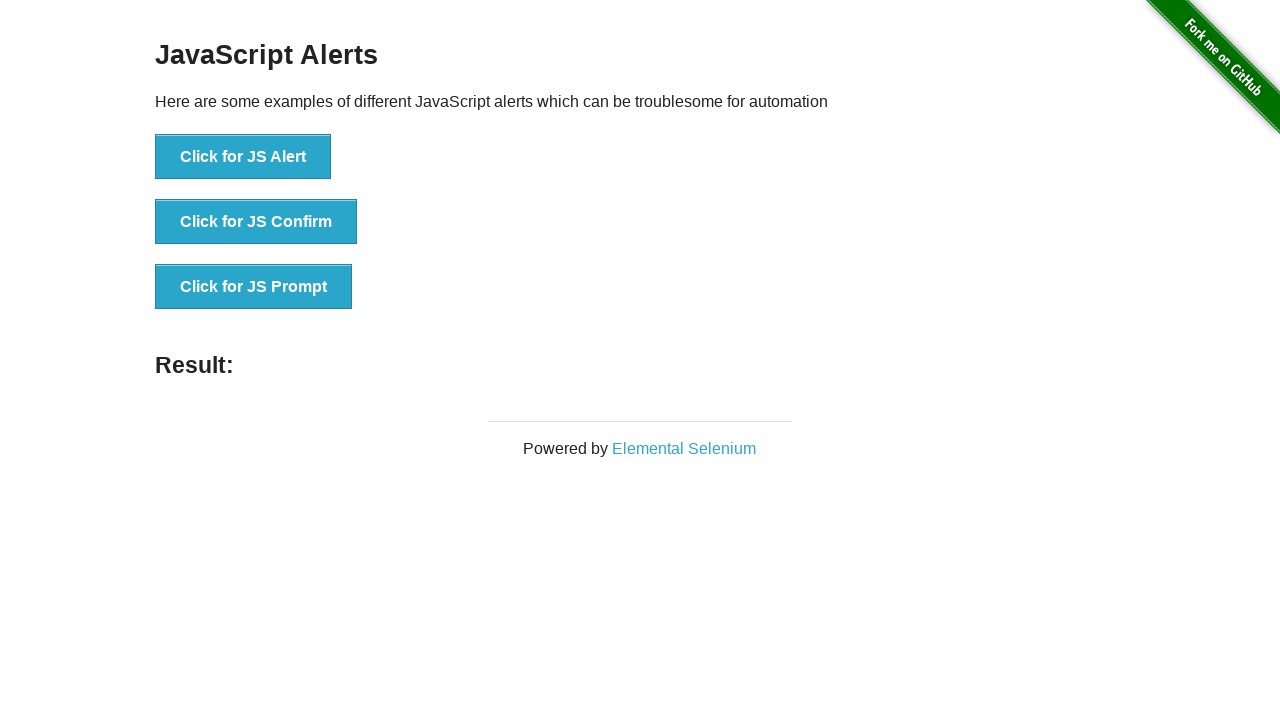

Clicked 'Click for JS Prompt' button to trigger JavaScript prompt dialog at (254, 287) on xpath=//button[text()='Click for JS Prompt']
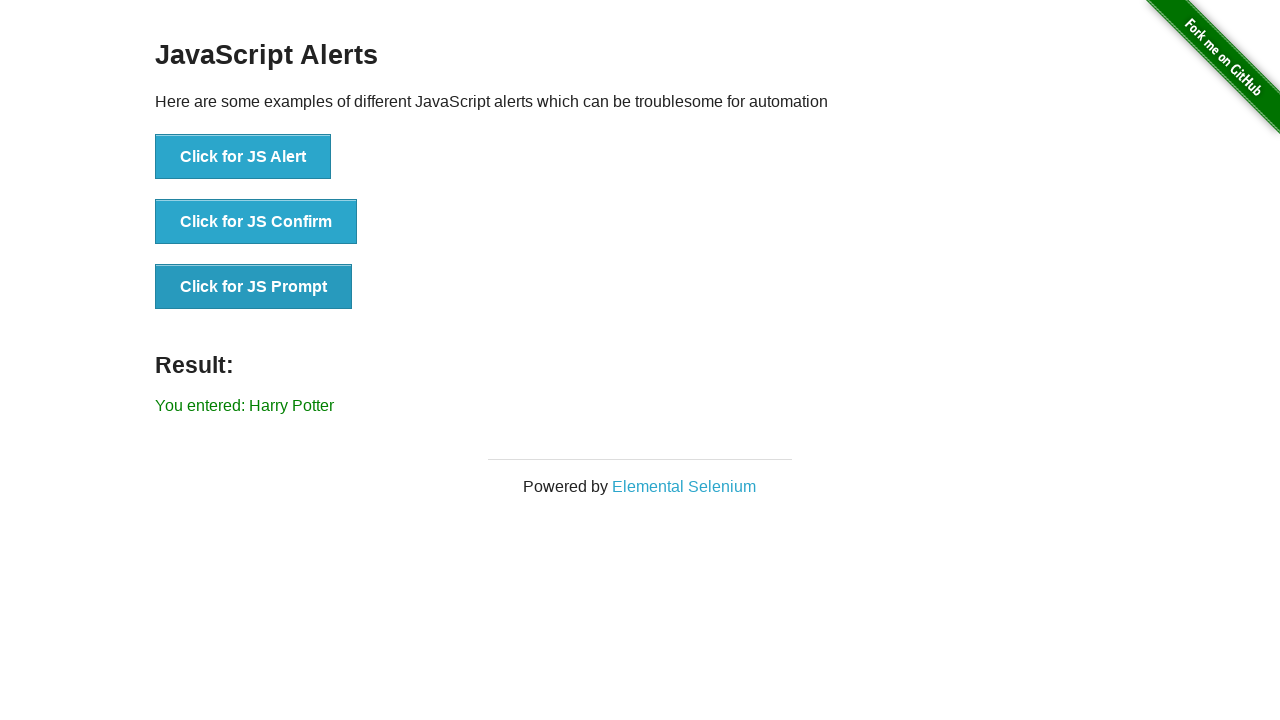

Prompt dialog was handled and result element loaded
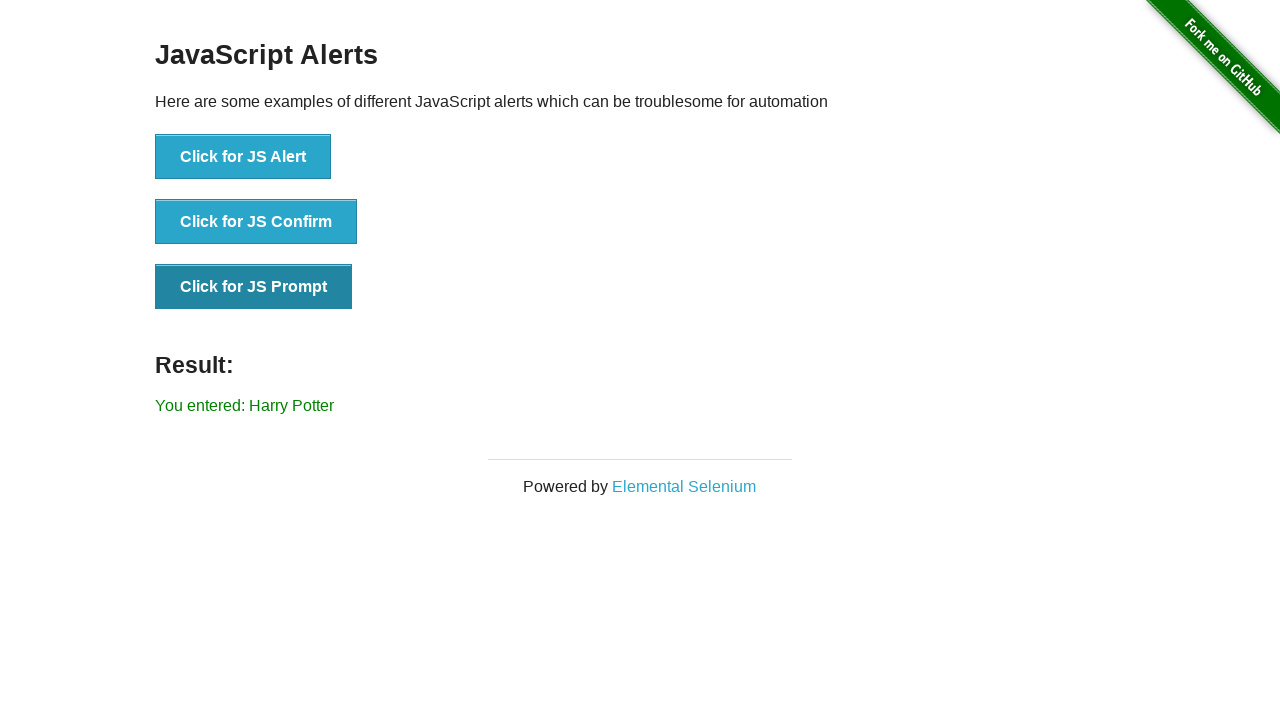

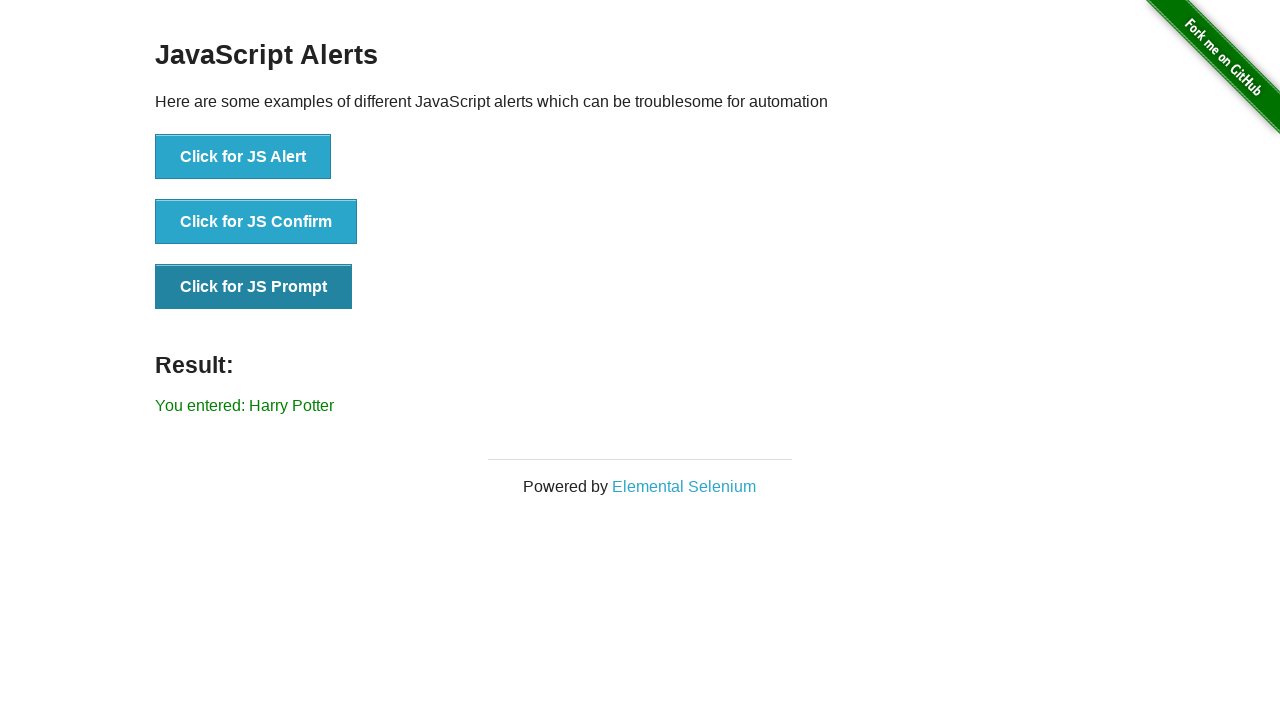